Tests a web form by entering text and submitting to verify the success message

Starting URL: https://www.selenium.dev/selenium/web/web-form.html

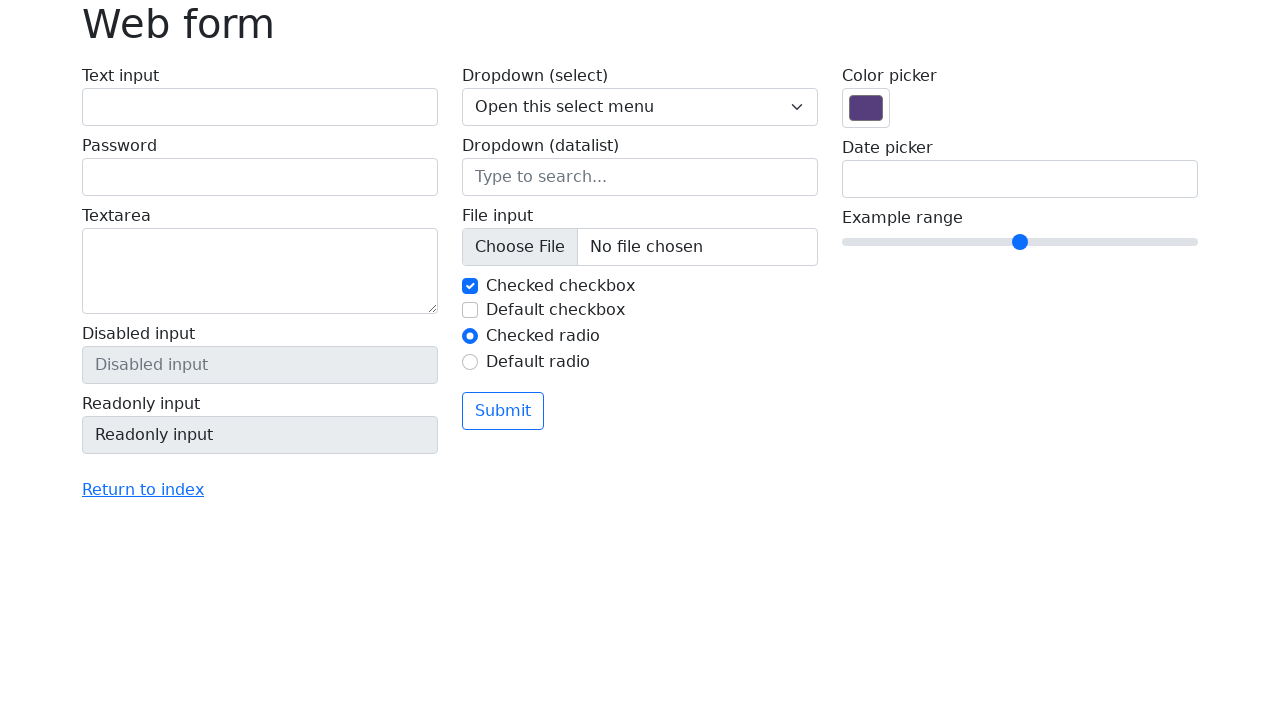

Filled text input field with 'Selenium' on input[name='my-text']
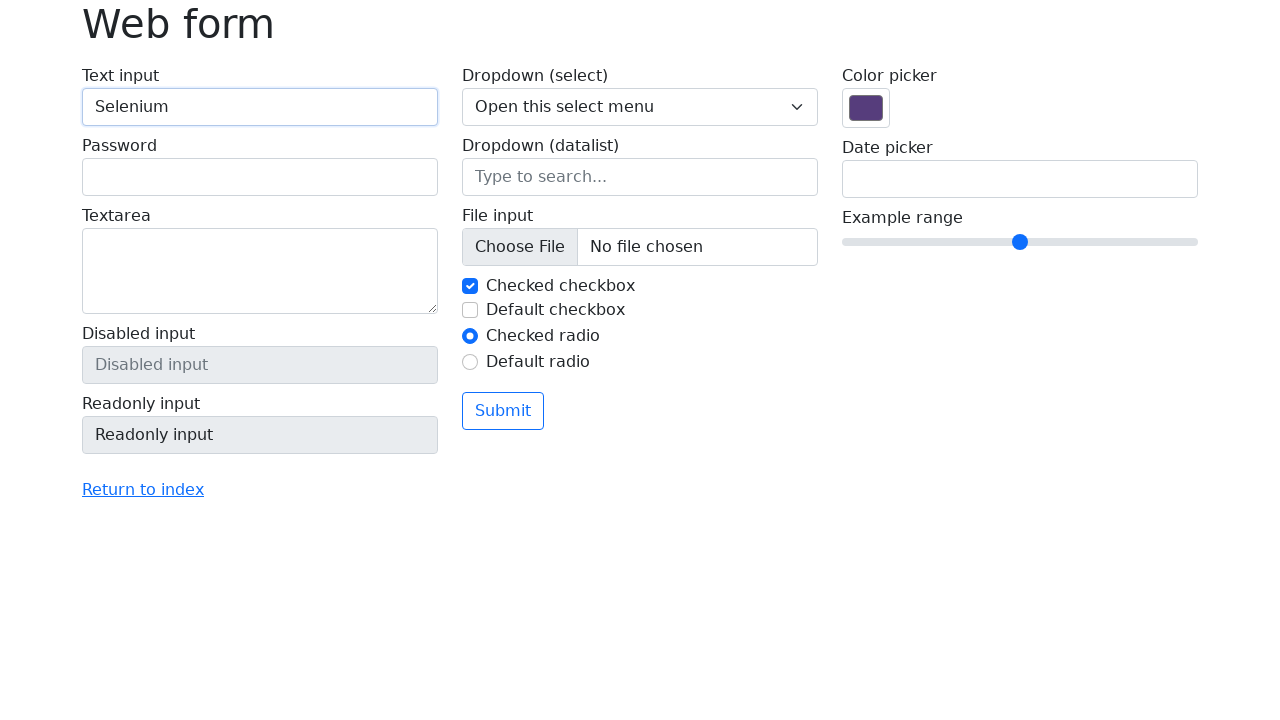

Clicked submit button at (503, 411) on button
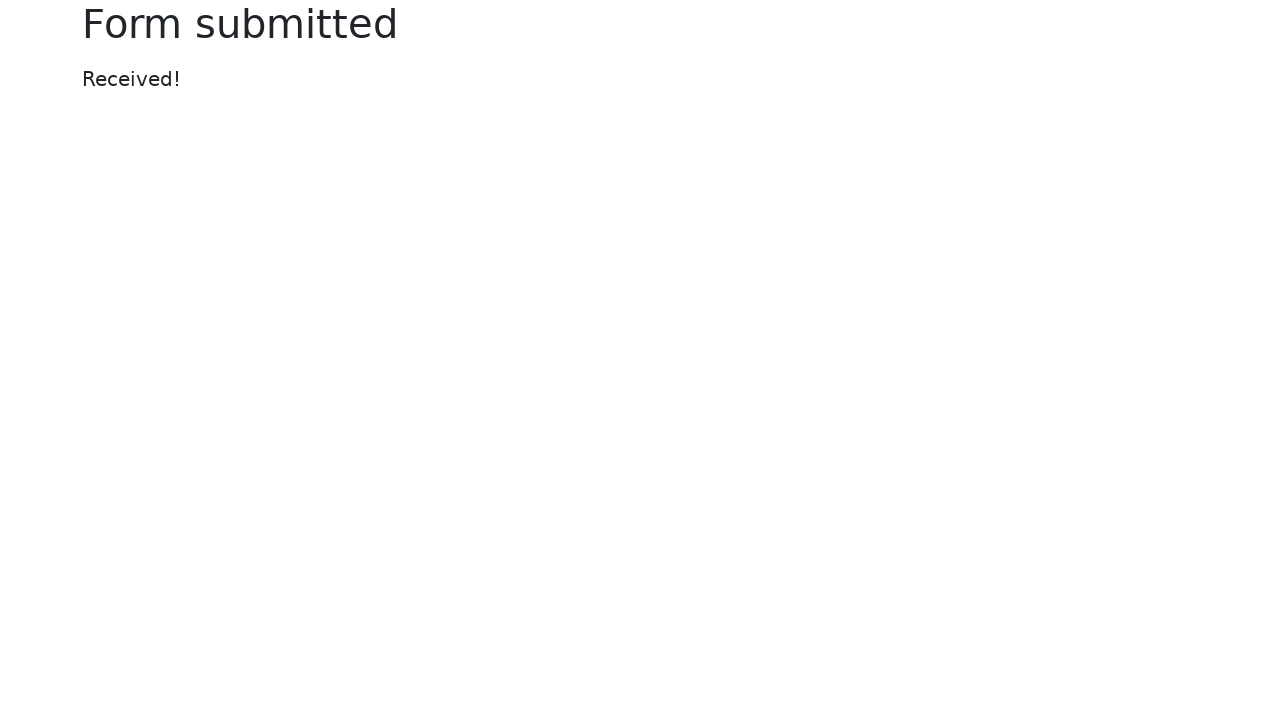

Success message appeared
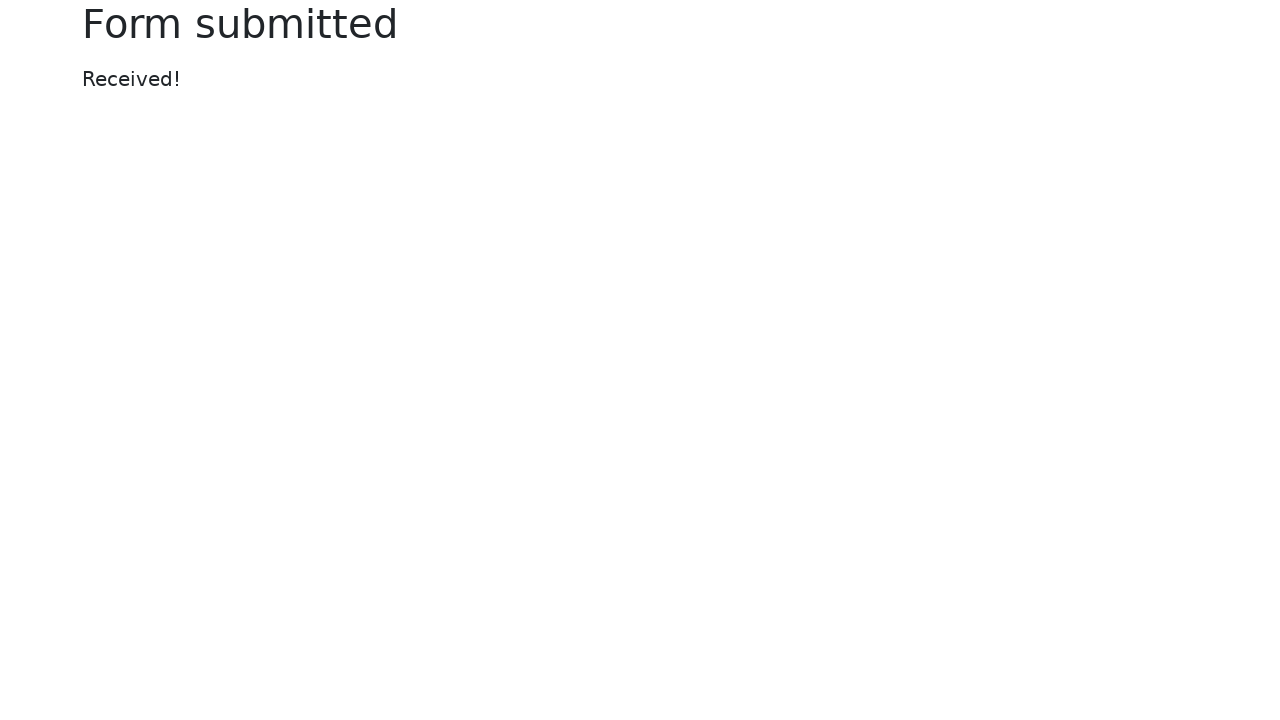

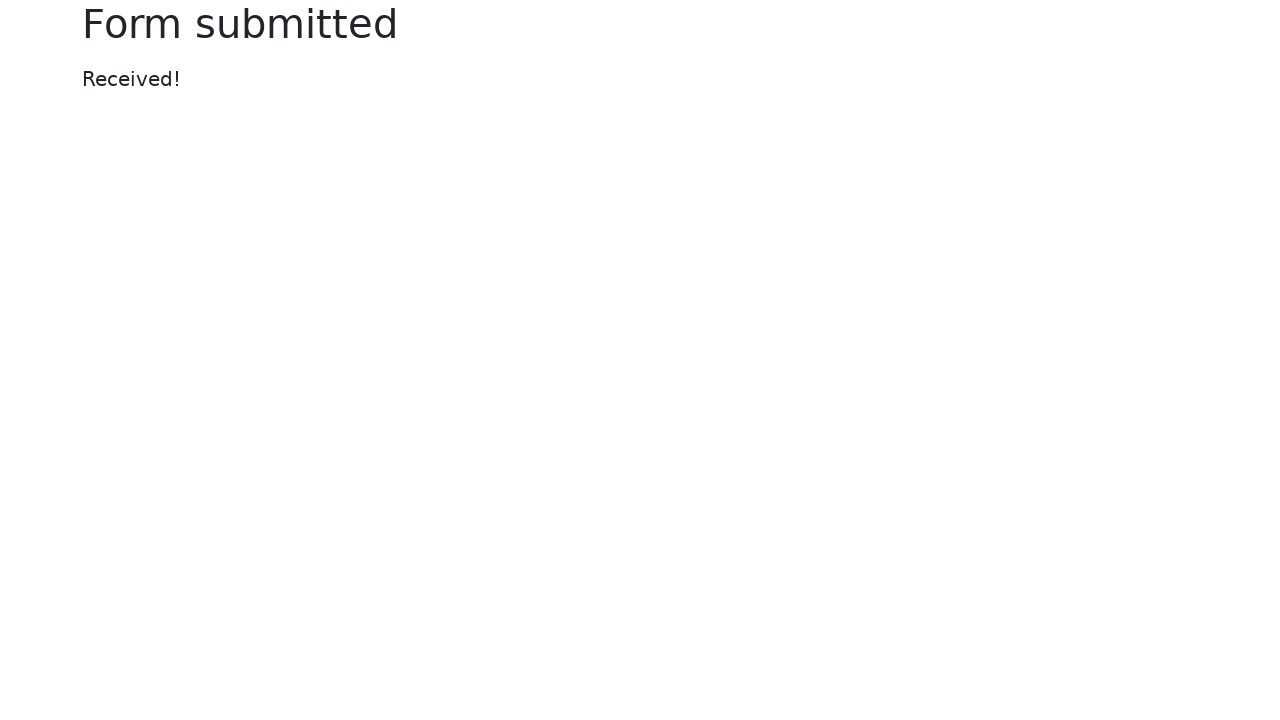